Tests simple alert handling by clicking a button to trigger an alert and accepting it

Starting URL: https://www.leafground.com/alert.xhtml

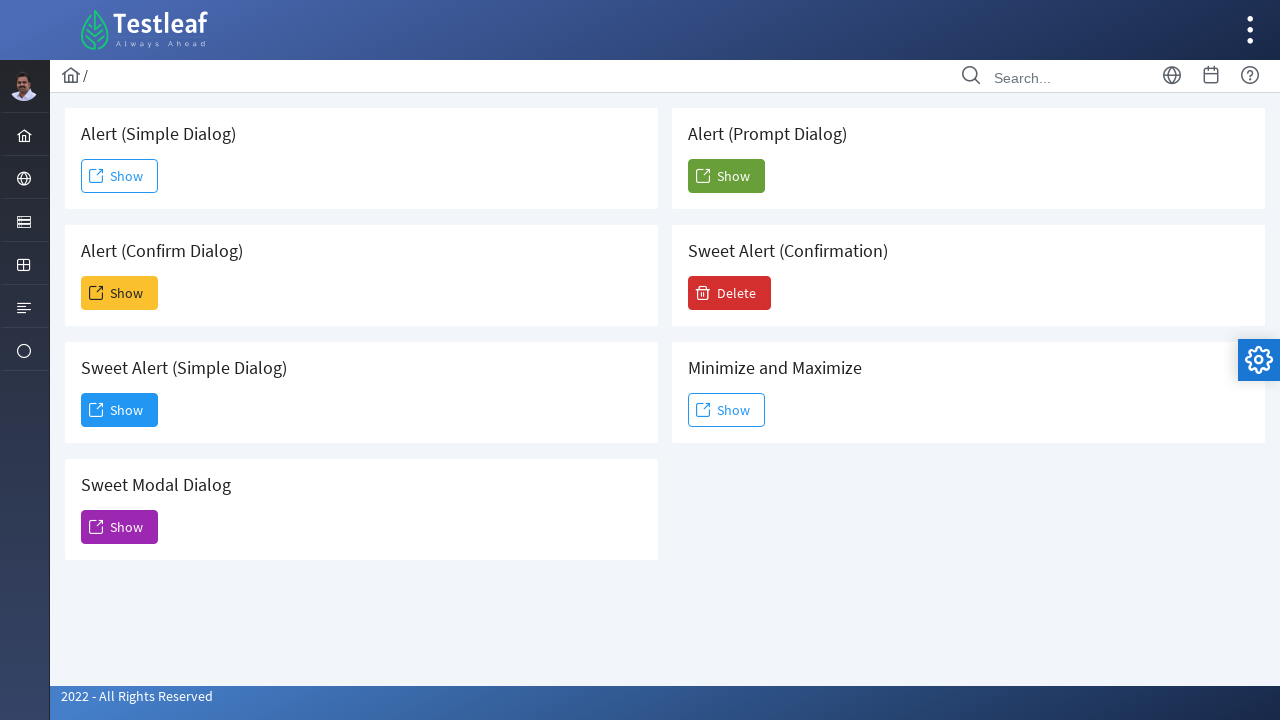

Clicked button to trigger simple alert at (120, 176) on xpath=//span[@class='ui-button-text ui-c']
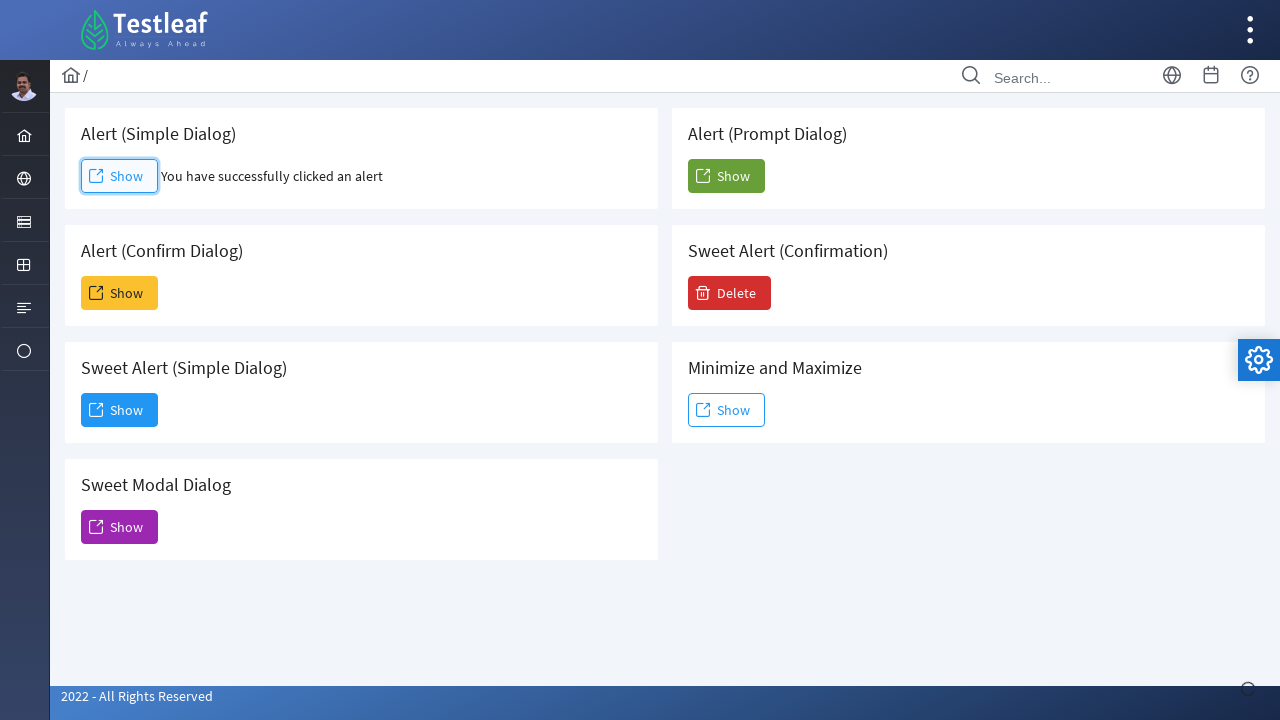

Set up dialog handler to accept alerts
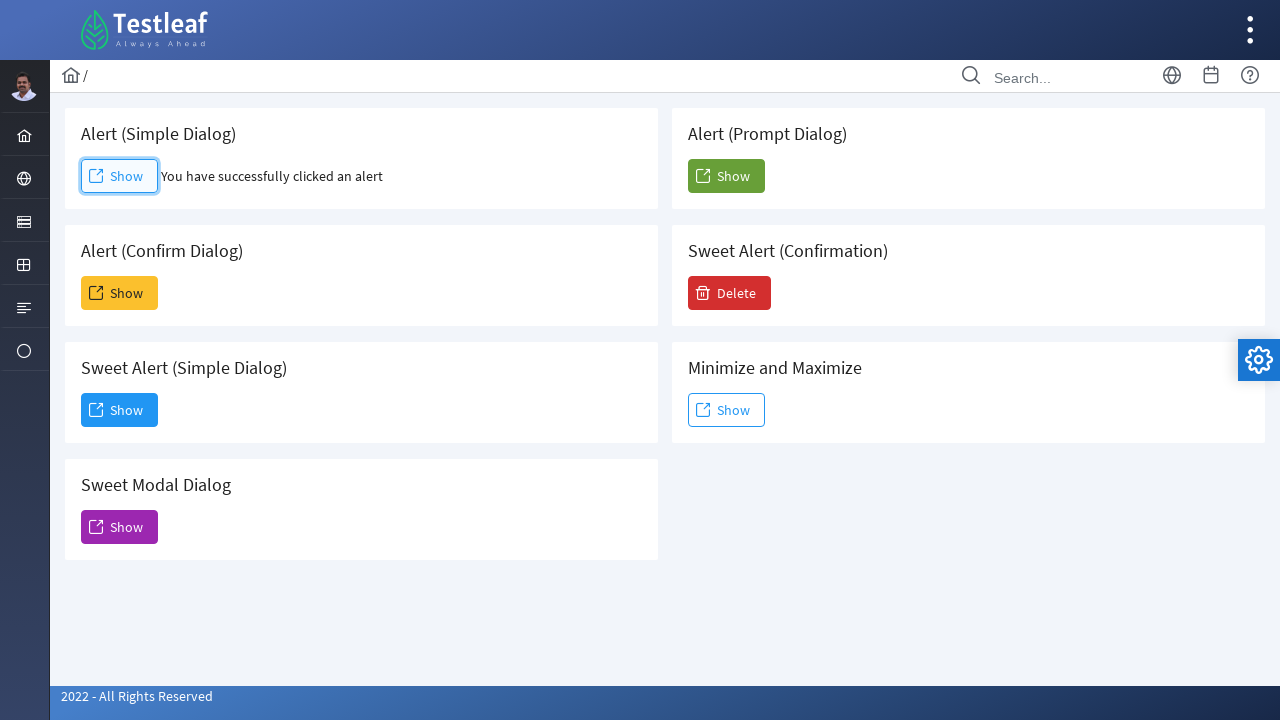

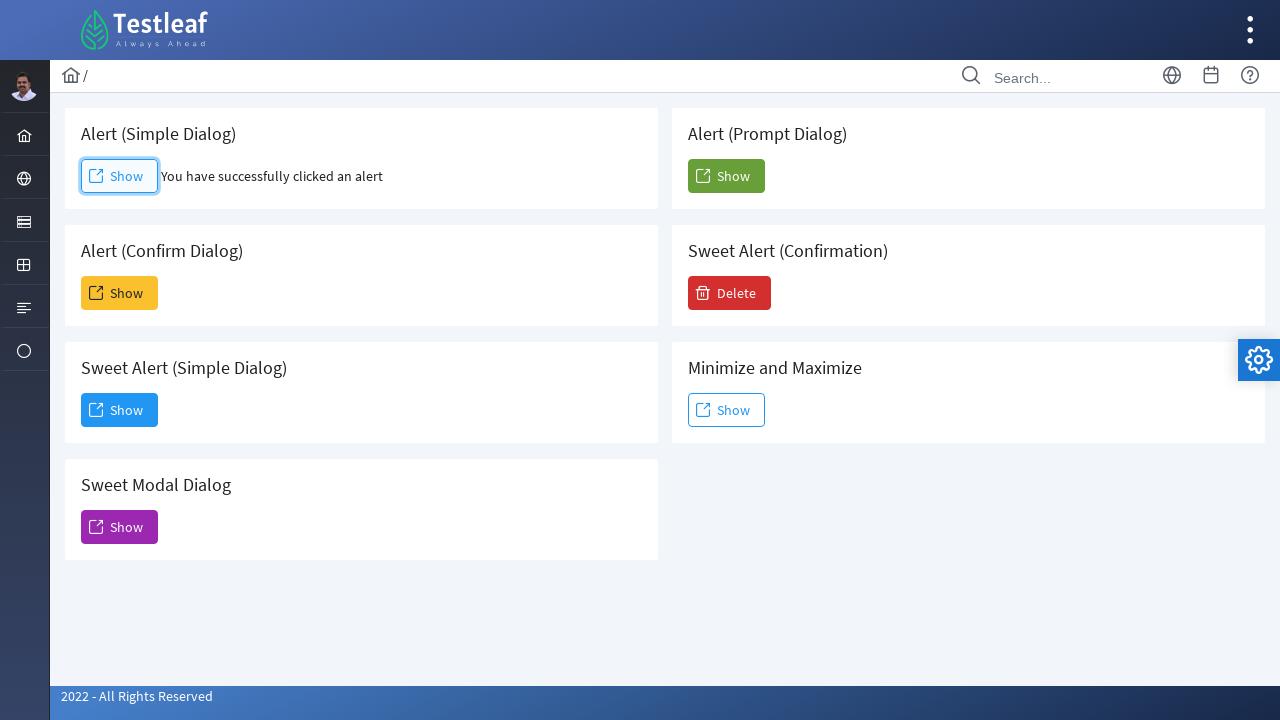